Tests alert handling functionality by clicking a prompt button, entering text into the alert prompt, and accepting it

Starting URL: https://www.hyrtutorials.com/p/alertsdemo.html

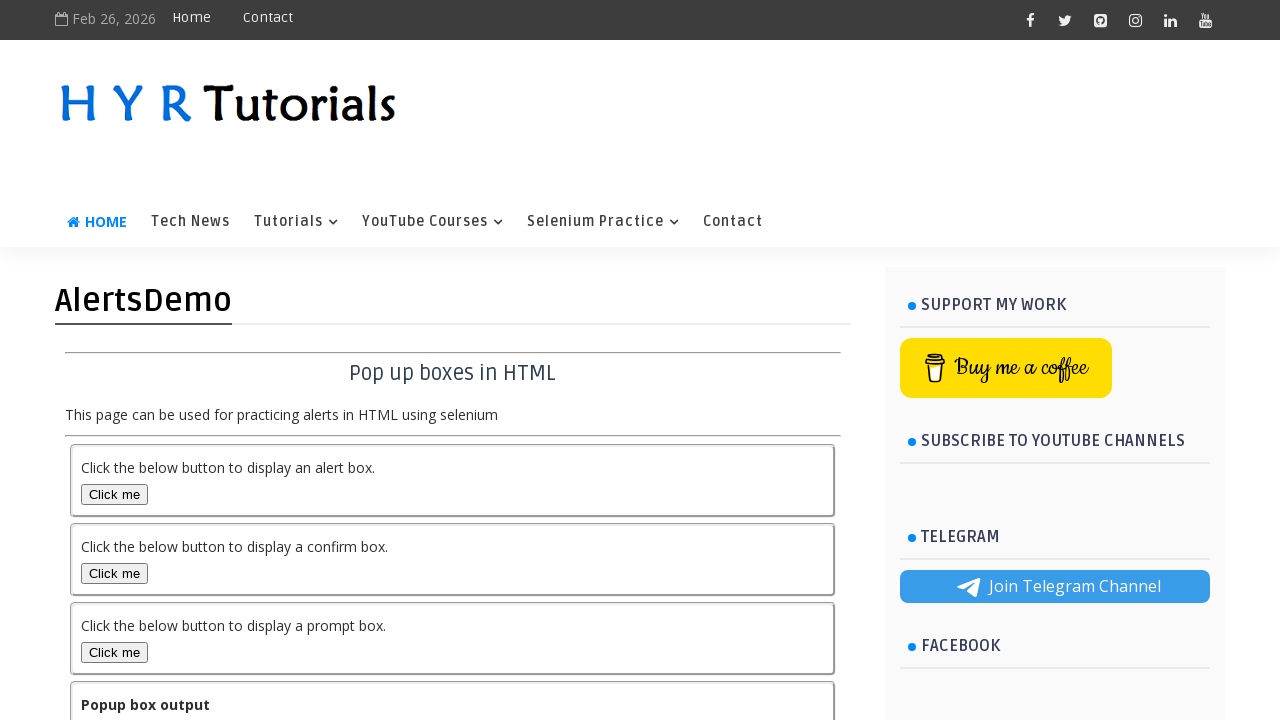

Clicked the prompt box button to trigger alert at (114, 652) on button#promptBox
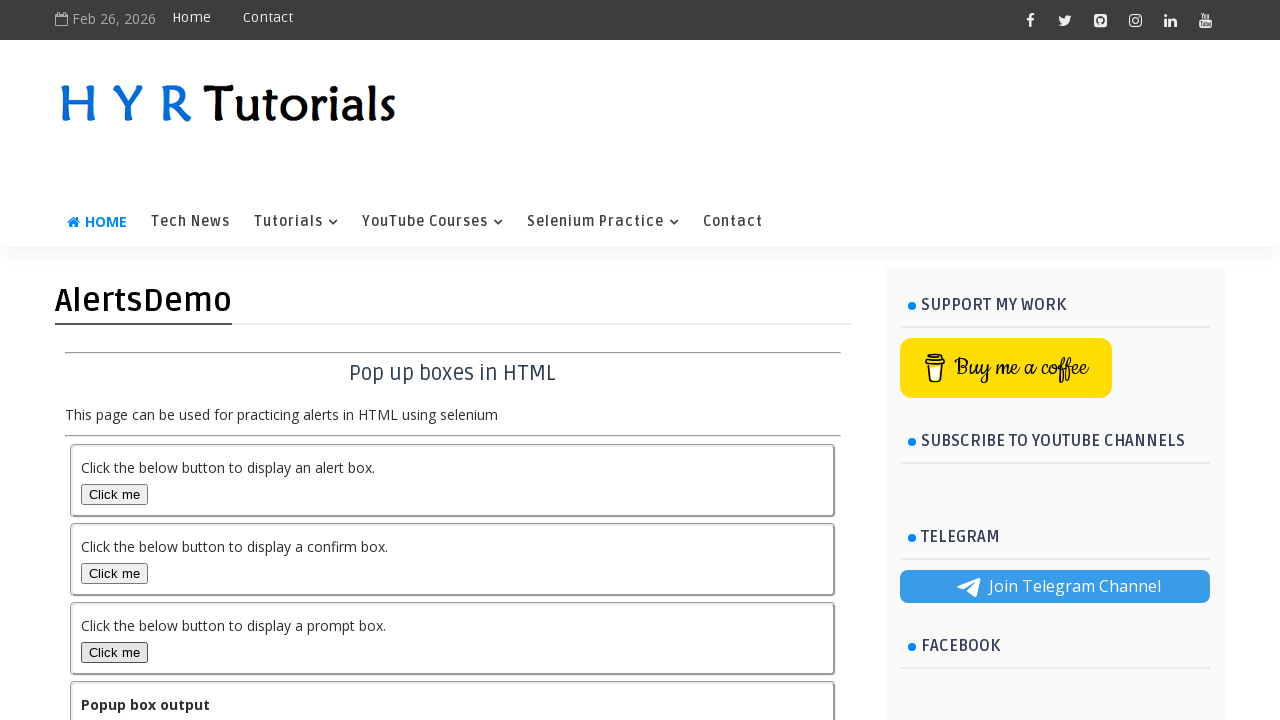

Set up dialog handler to accept prompt with text 'Automation'
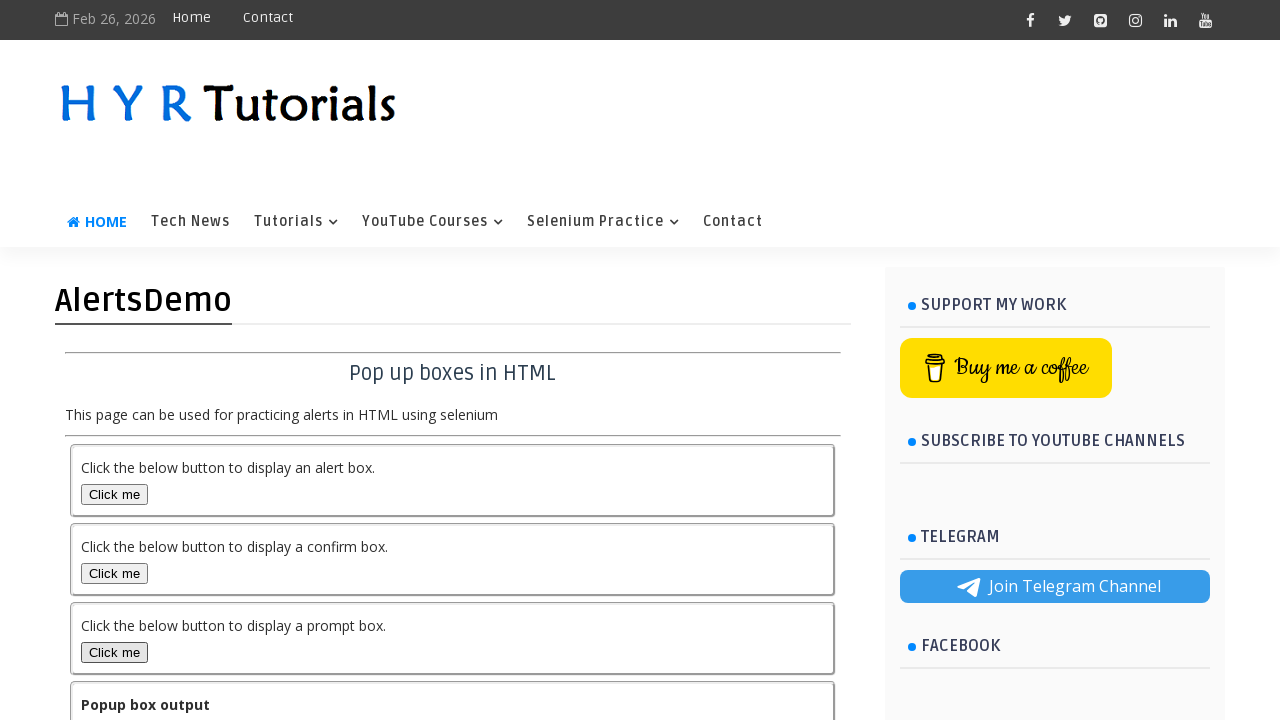

Clicked the prompt box button again to trigger alert with handler in place at (114, 652) on button#promptBox
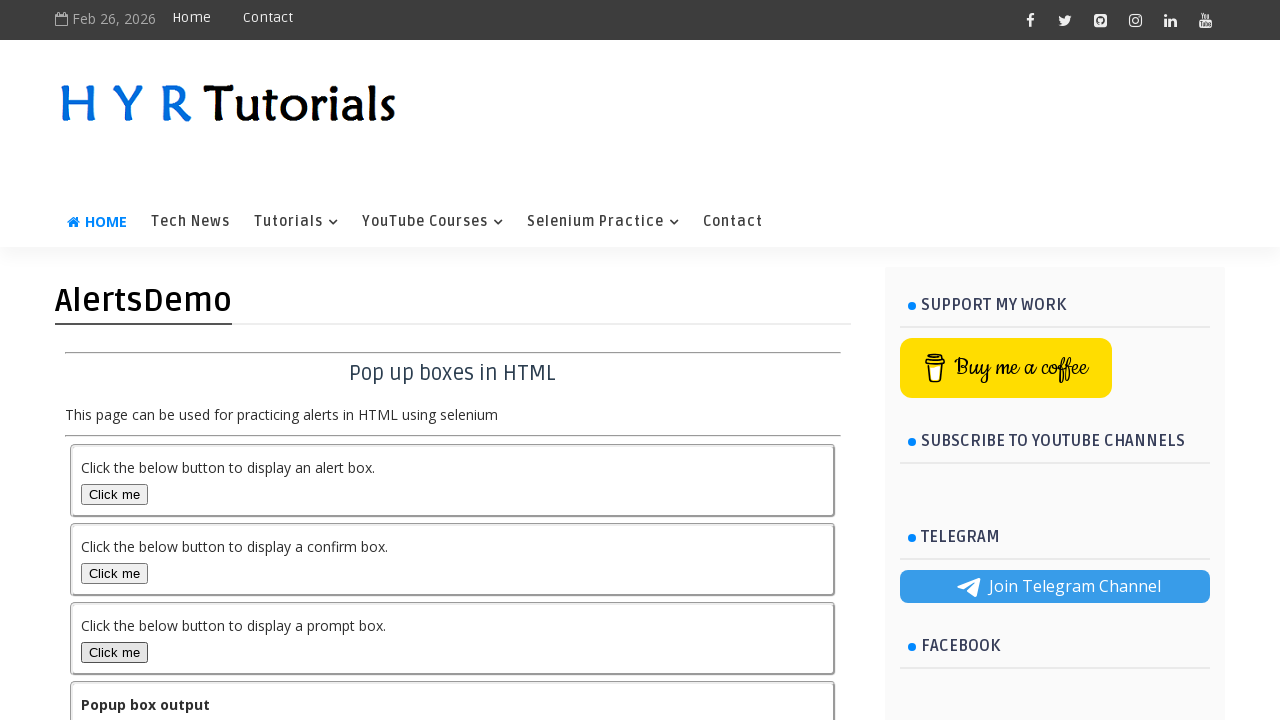

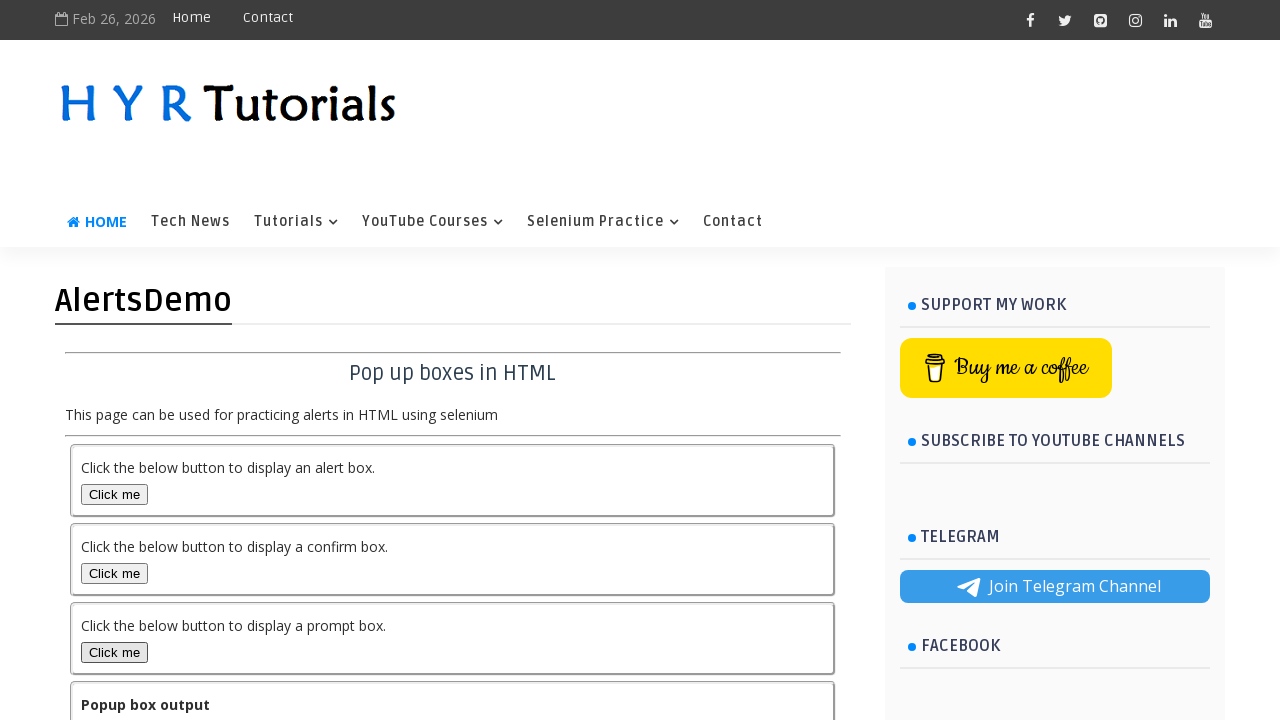